Tests invalid decimal division with comma format by entering 9,0 and 4,5

Starting URL: https://testsheepnz.github.io/BasicCalculator.html

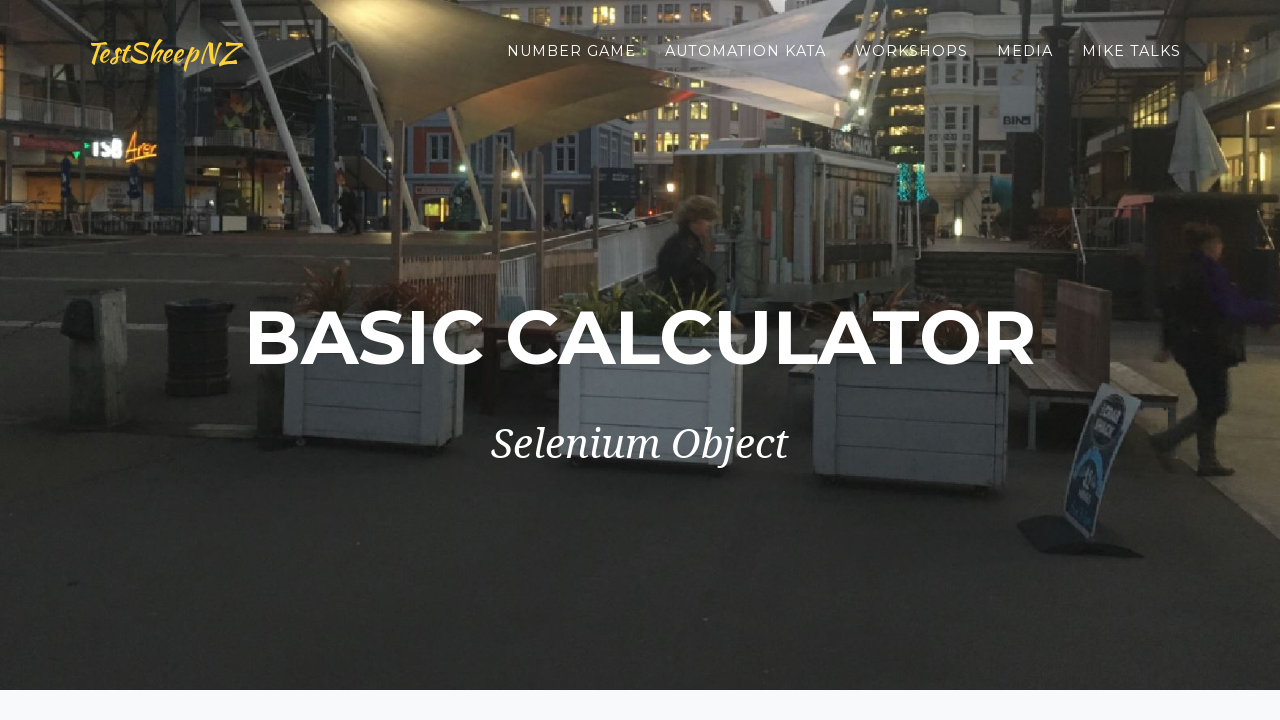

Filled first number field with '9,0' (comma decimal format) on #number1Field
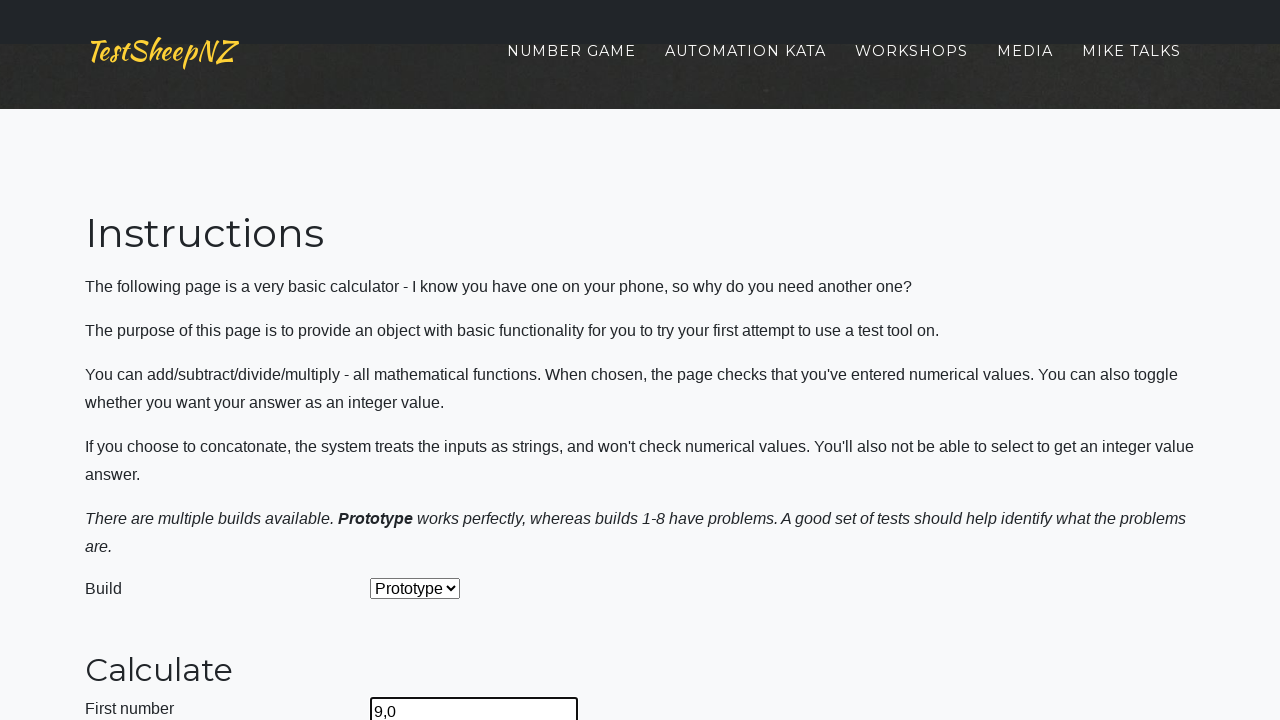

Filled second number field with '4,5' (comma decimal format) on #number2Field
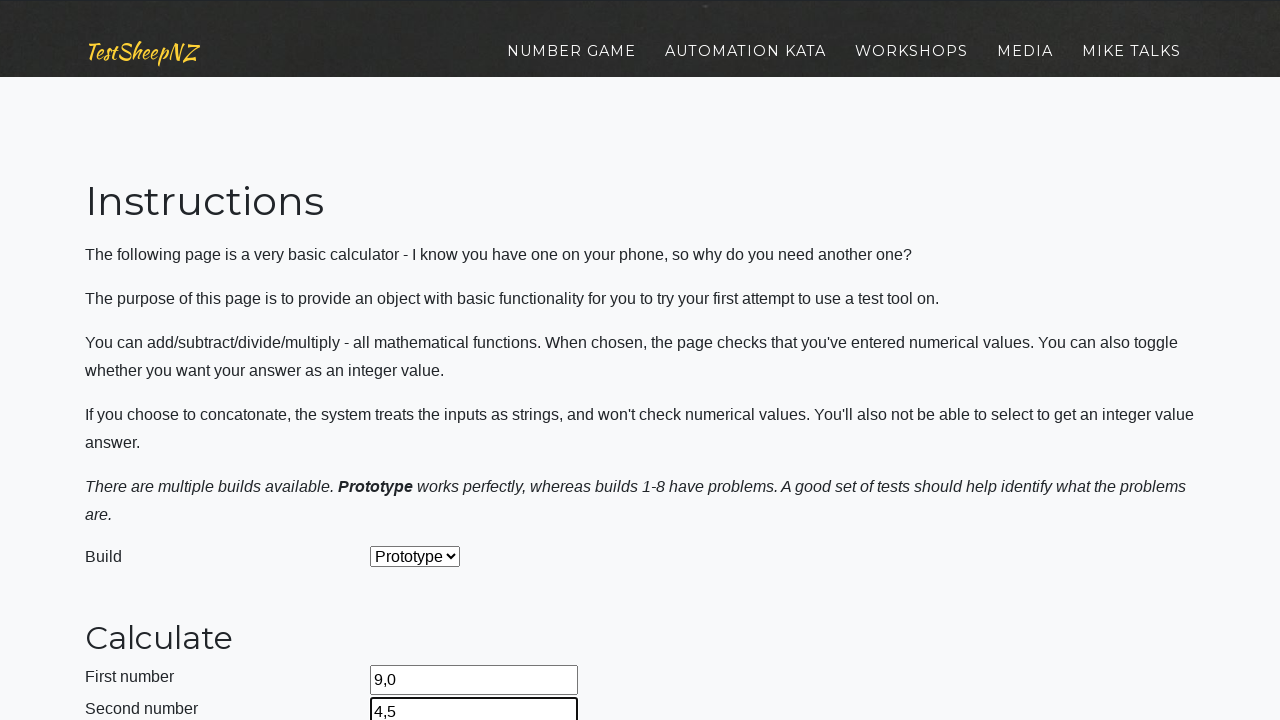

Selected Divide operation from dropdown on #selectOperationDropdown
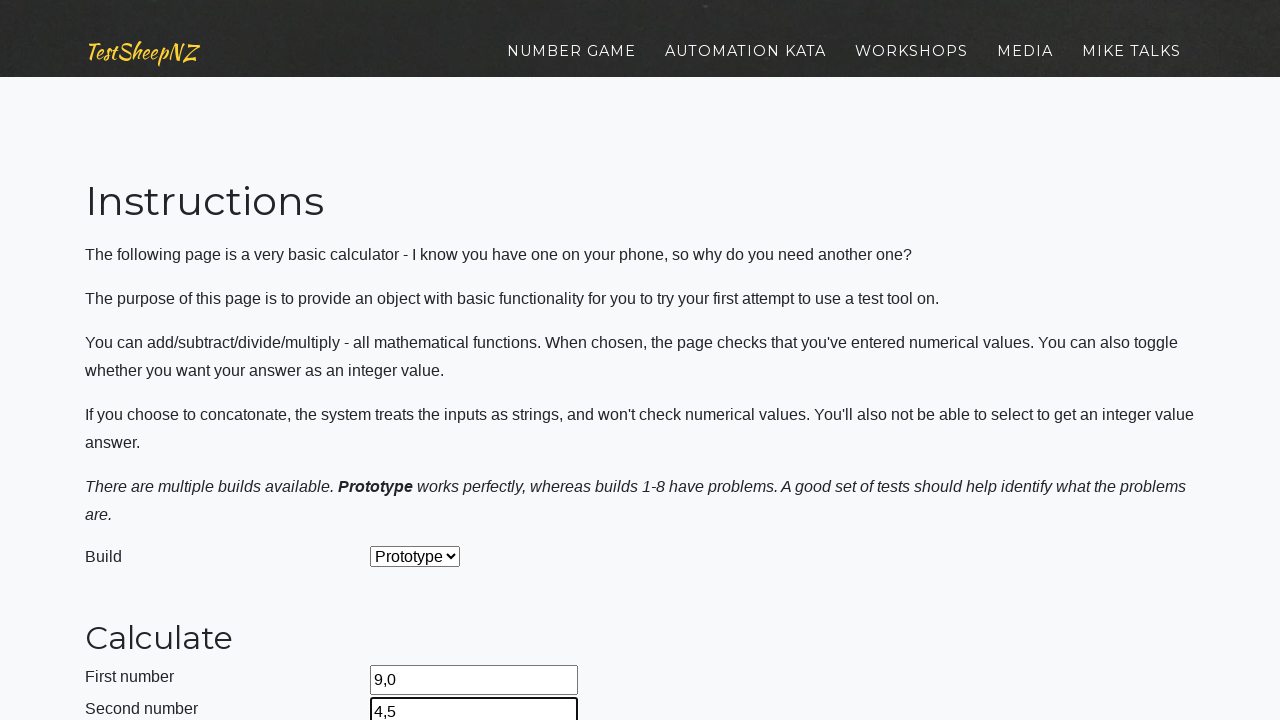

Clicked calculate button to perform division with invalid comma decimals at (422, 361) on #calculateButton
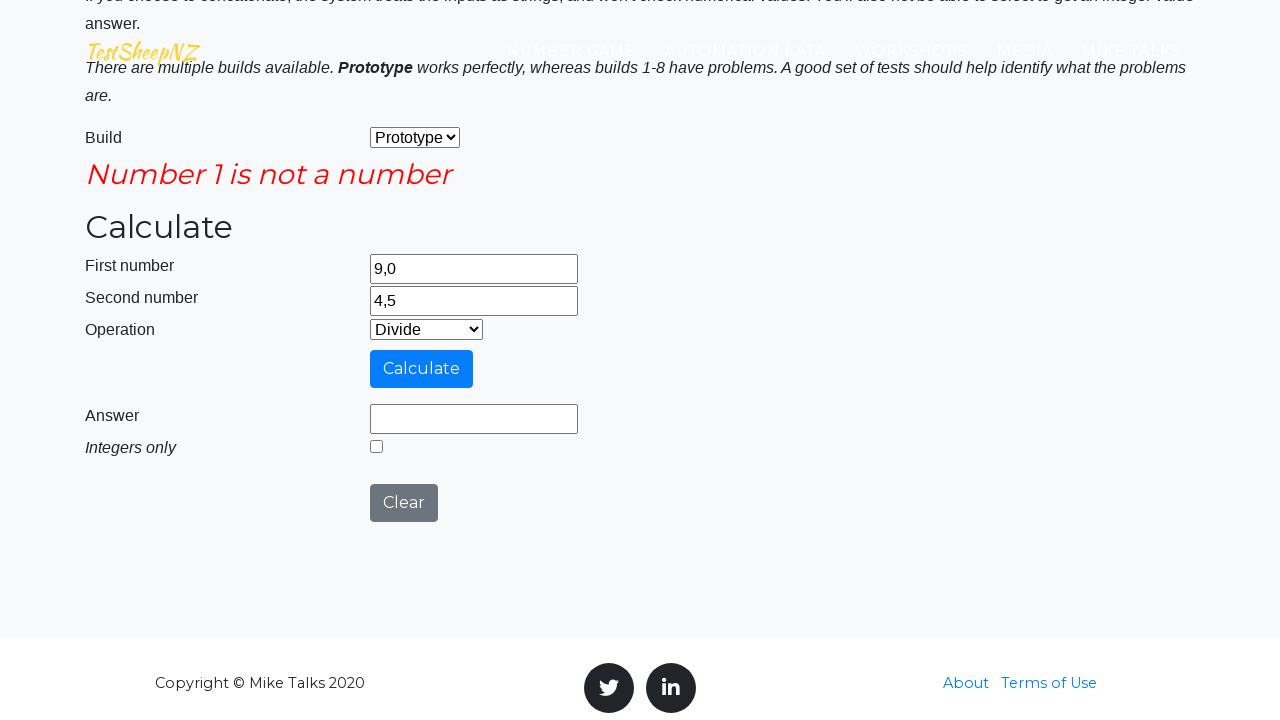

Waited 500ms for result to be displayed
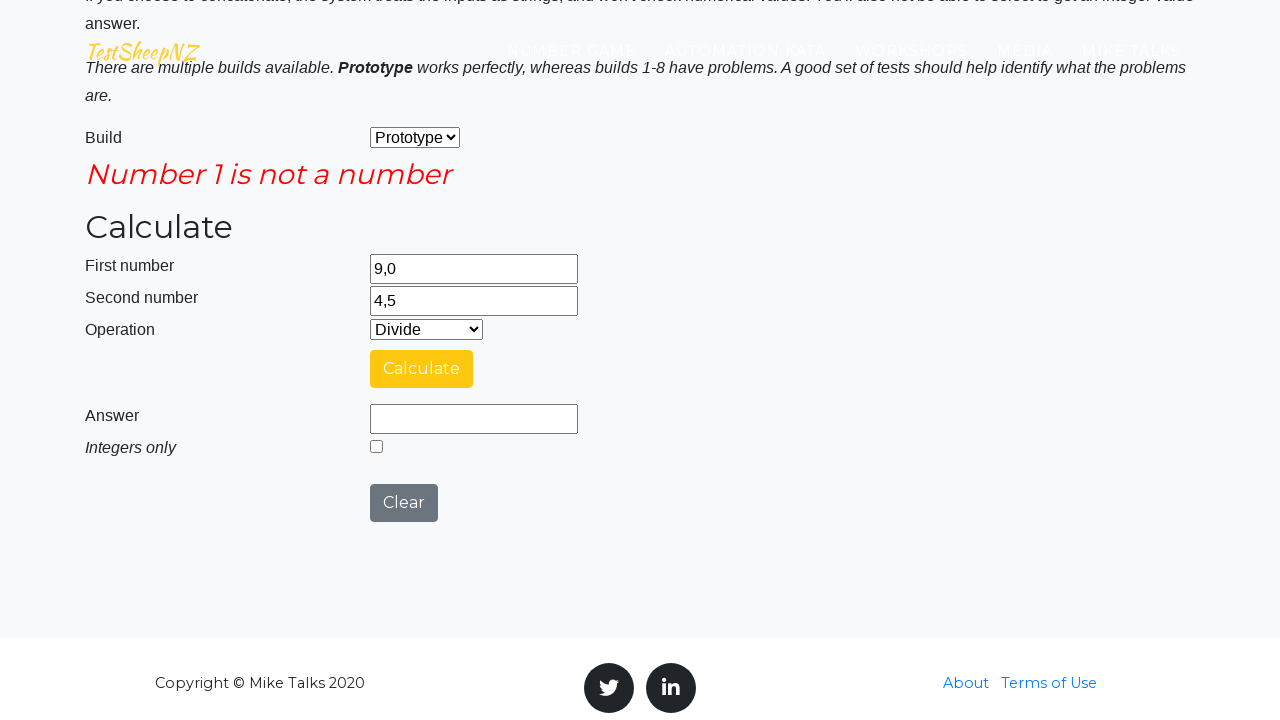

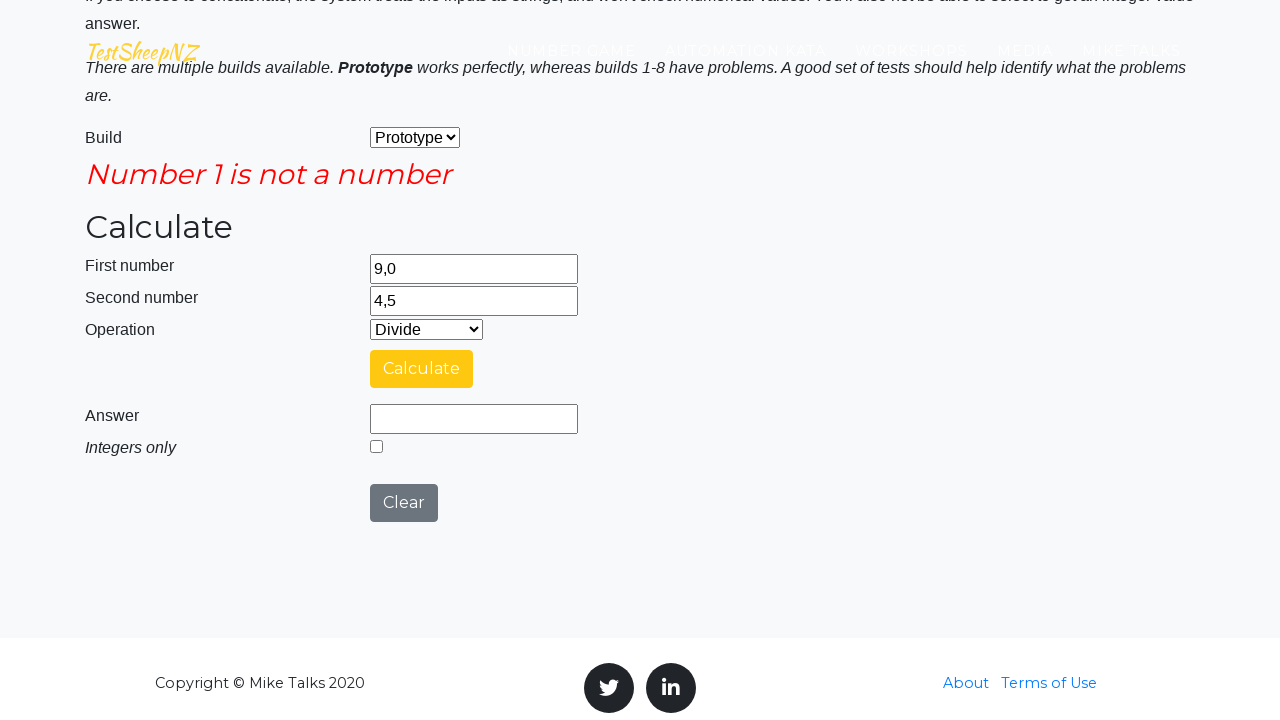